Tests entry ad modal by navigating to the Entry Ad page and closing the modal that appears

Starting URL: http://the-internet.herokuapp.com

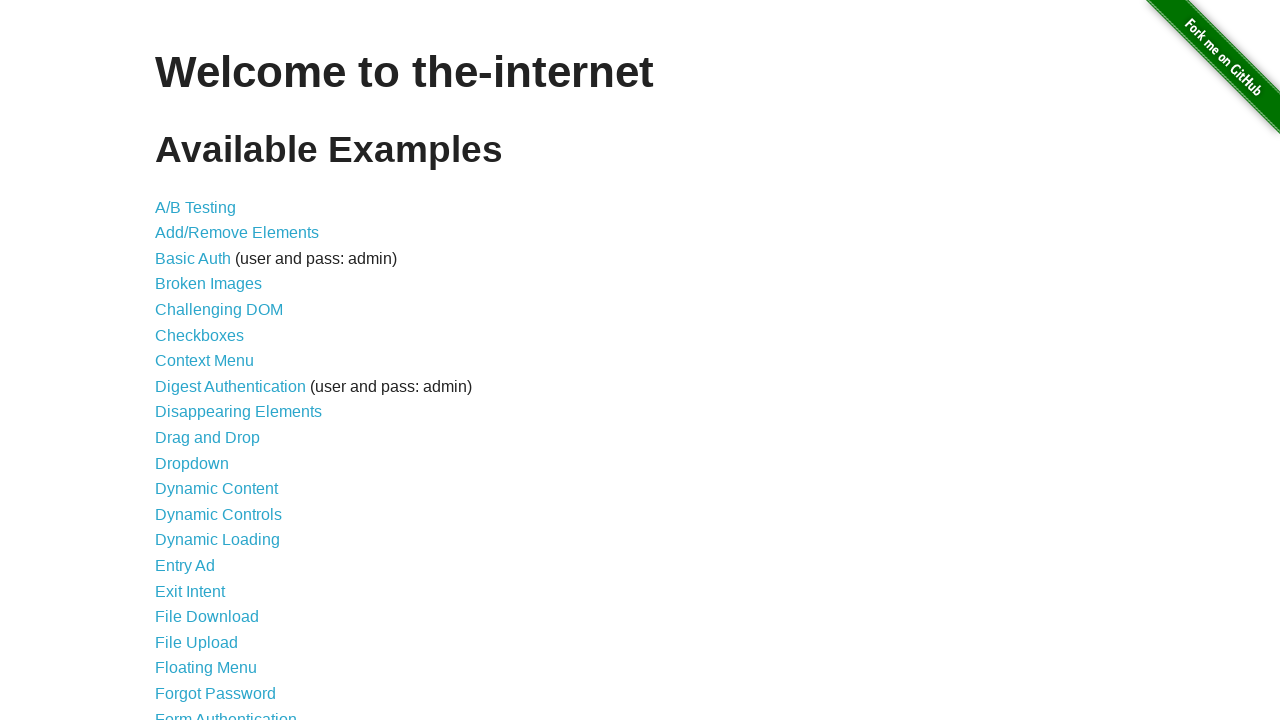

Clicked on Entry Ad link at (185, 566) on text=Entry Ad
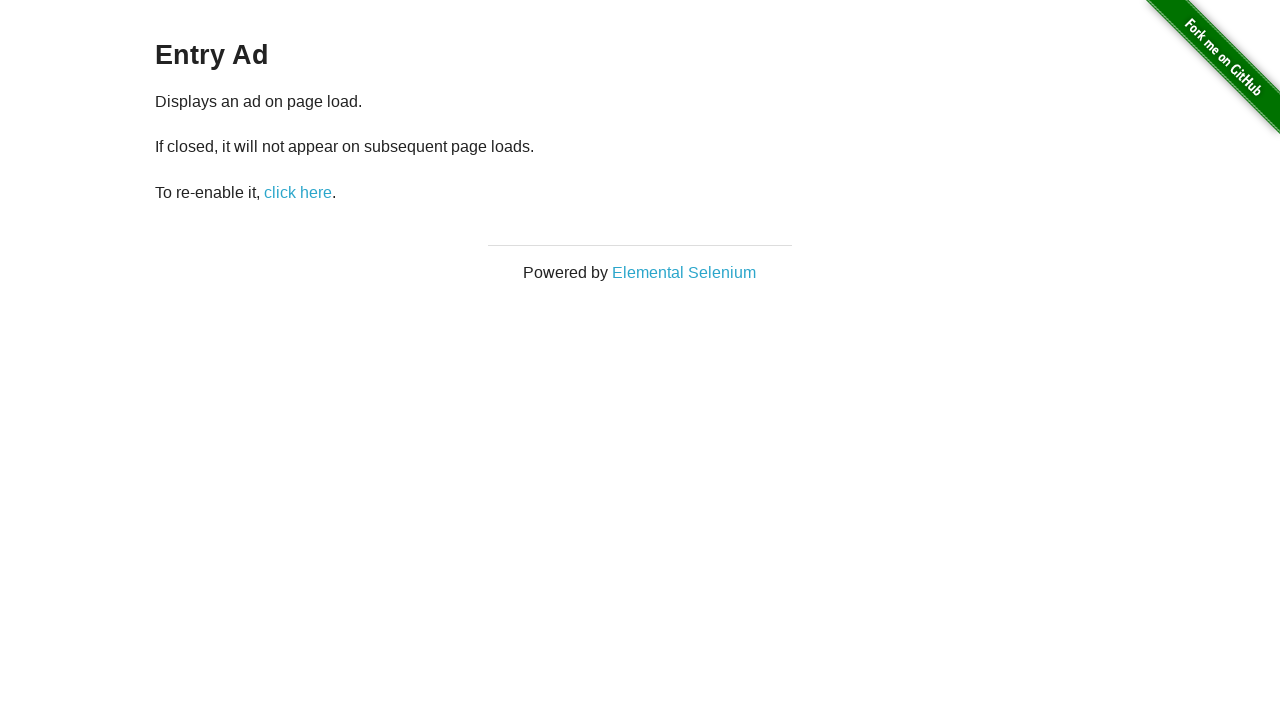

Entry Ad modal appeared with close button visible
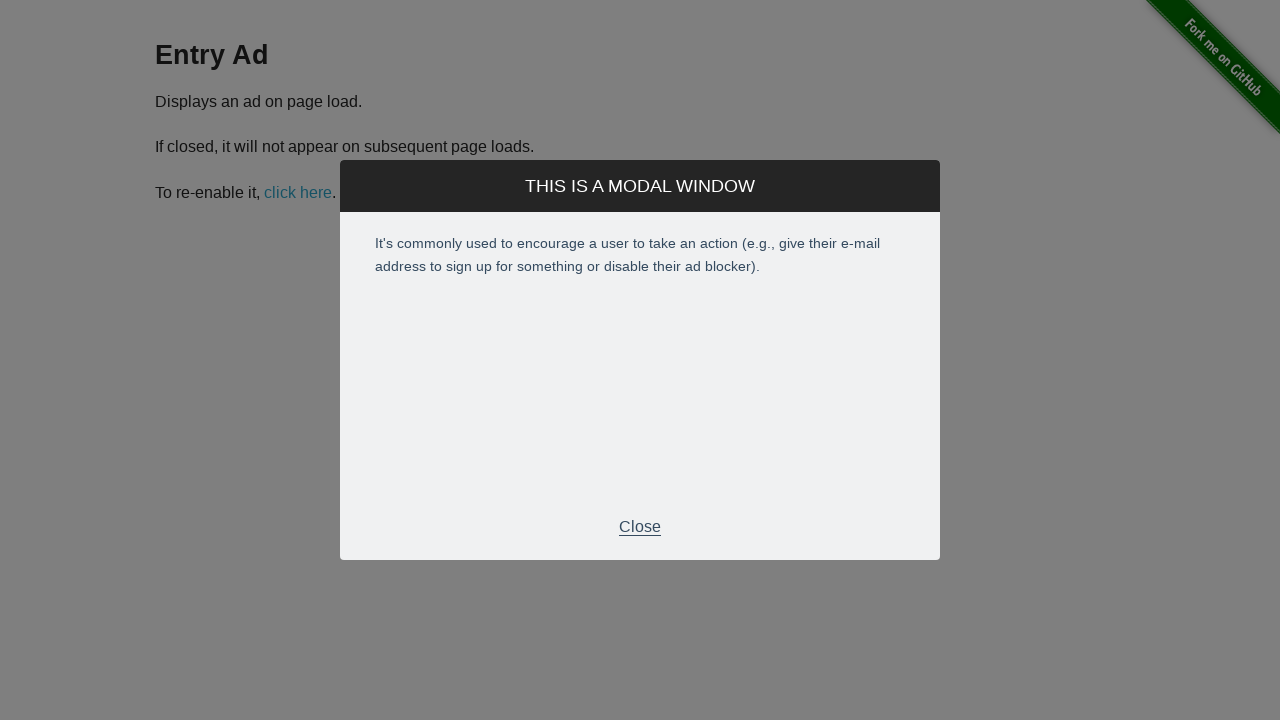

Clicked close button to dismiss entry ad modal at (640, 527) on .modal-footer > p
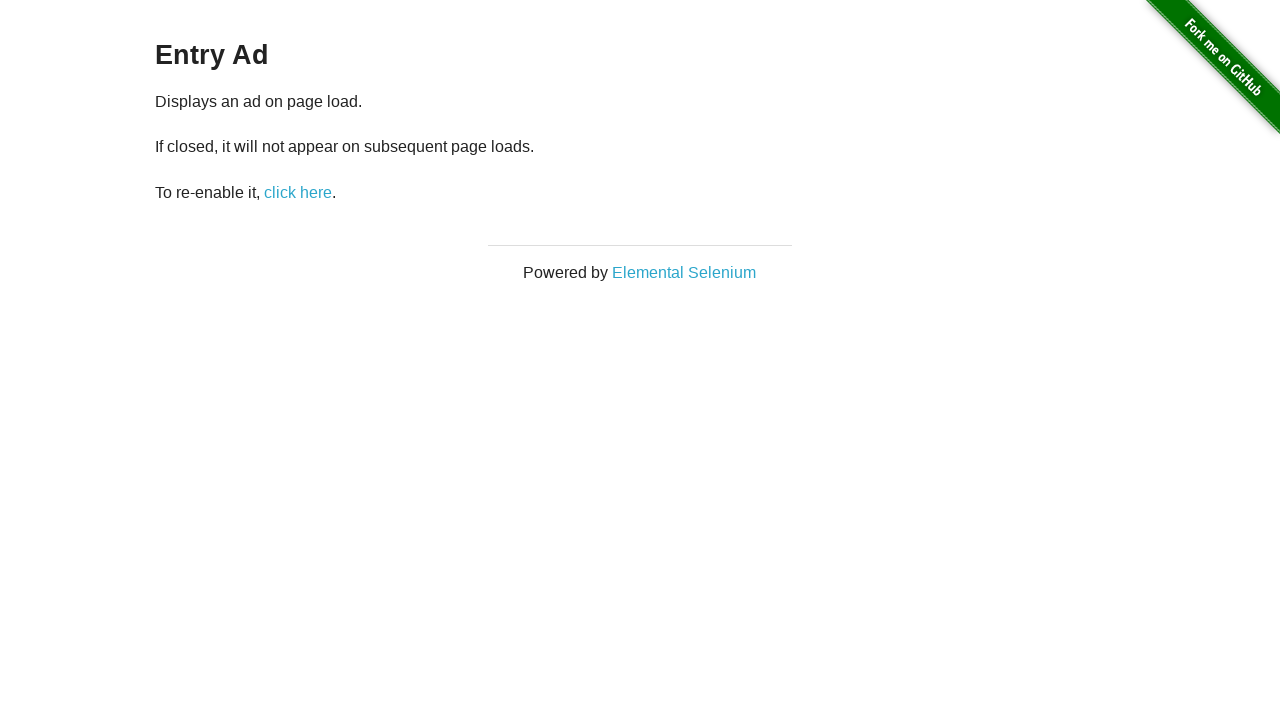

Verified we're back on the main Entry Ad page
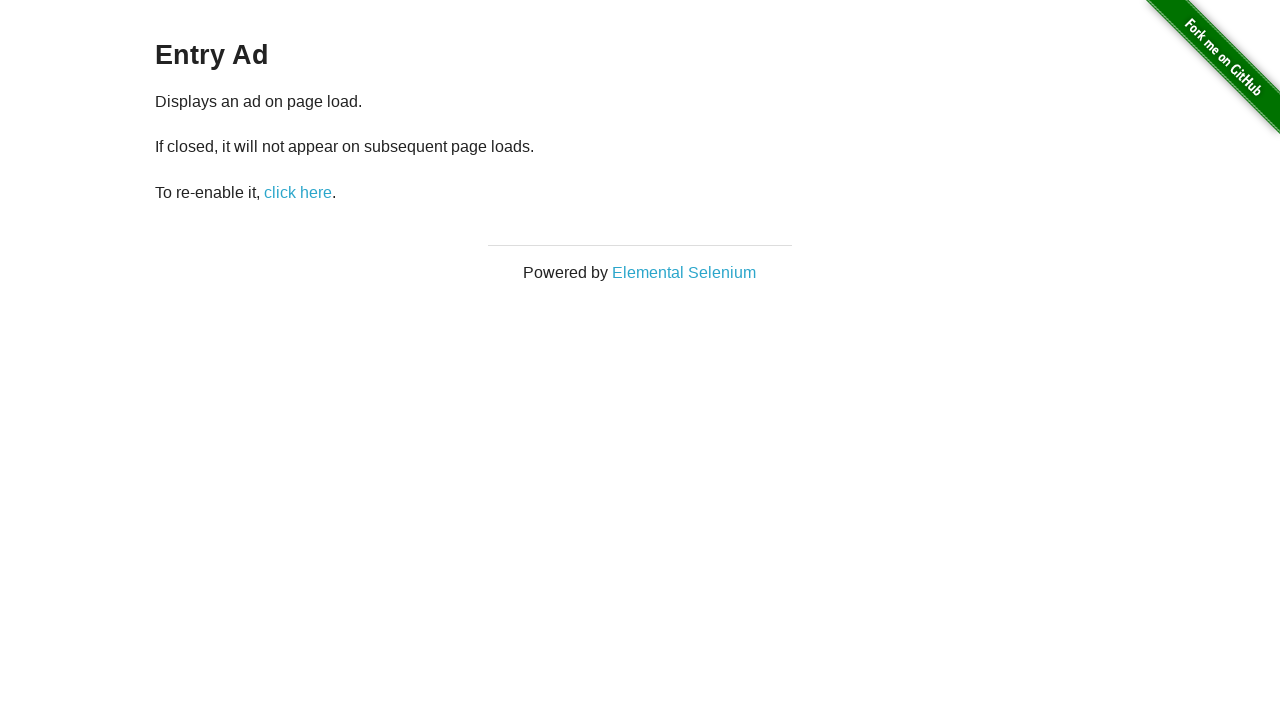

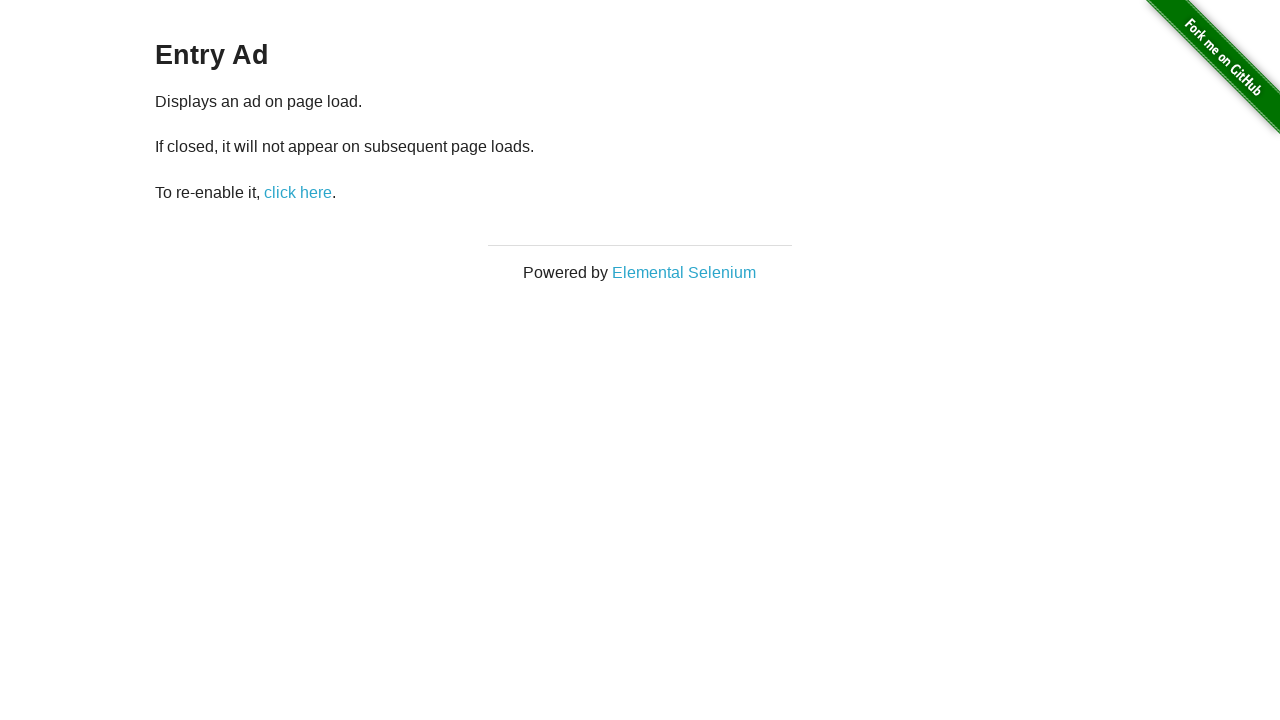